Tests that the todo counter displays the current number of items

Starting URL: https://demo.playwright.dev/todomvc

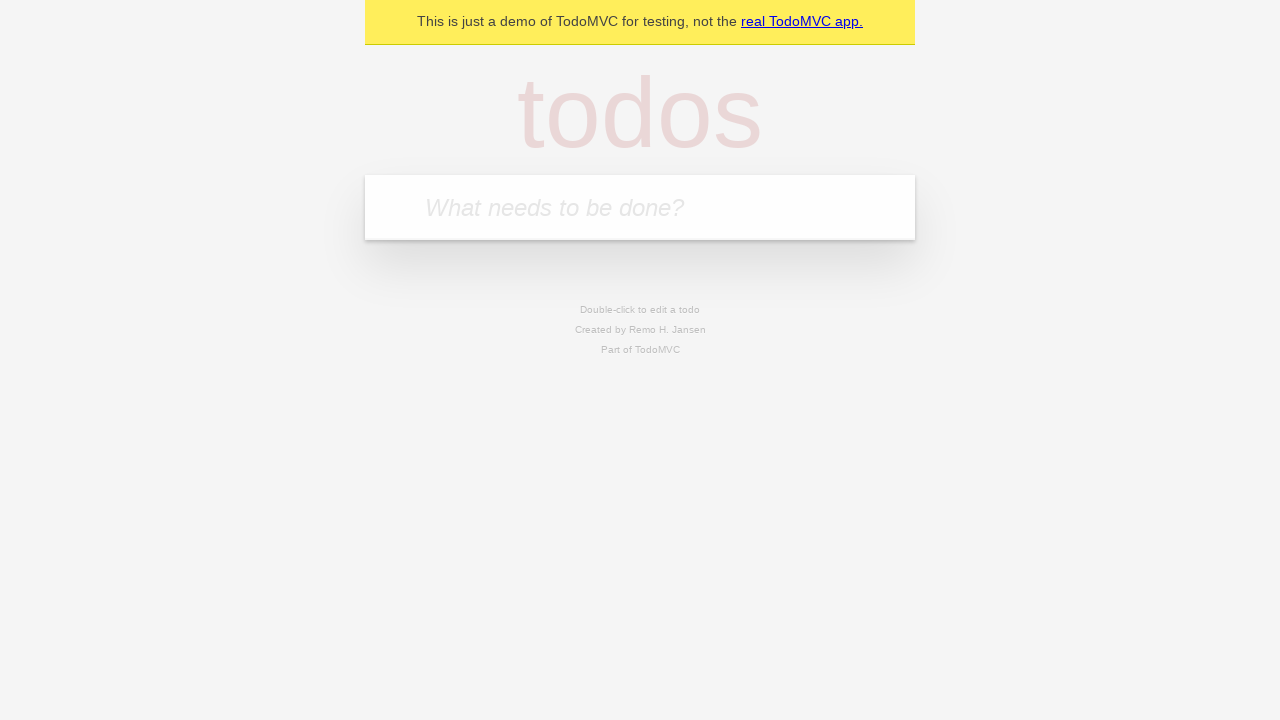

Filled new todo input with 'buy some cheese' on .new-todo
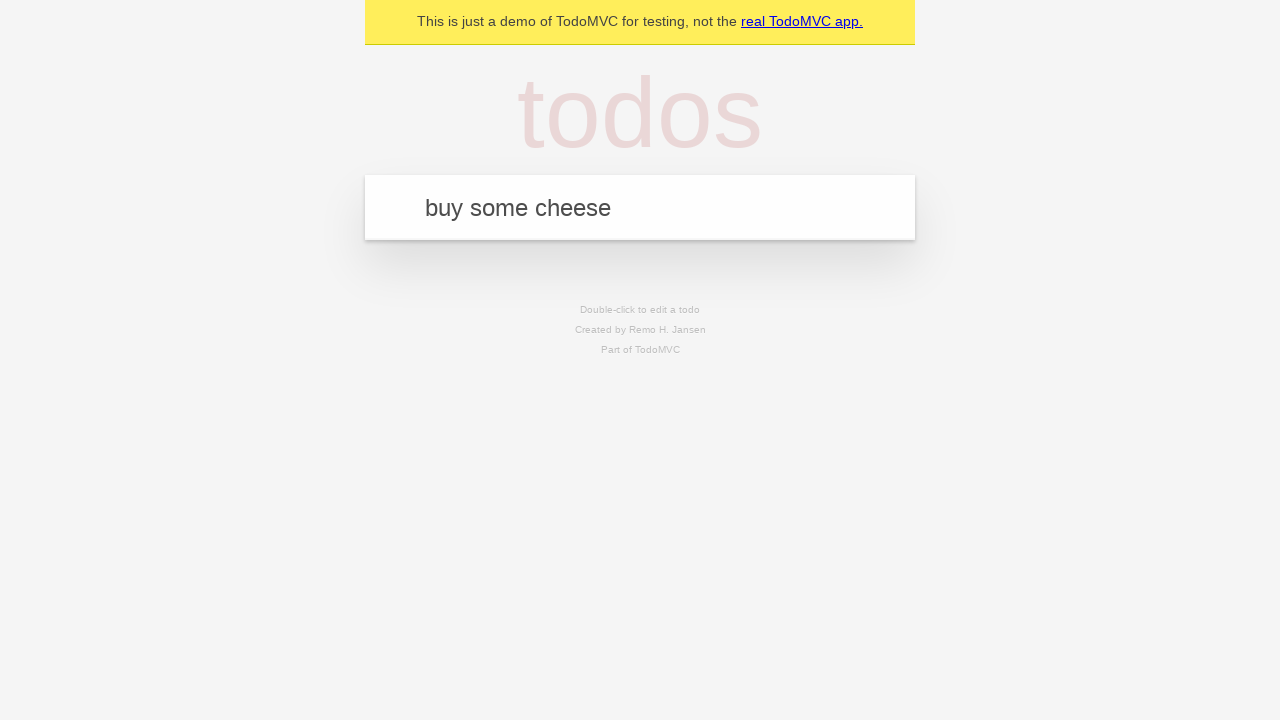

Pressed Enter to add first todo item on .new-todo
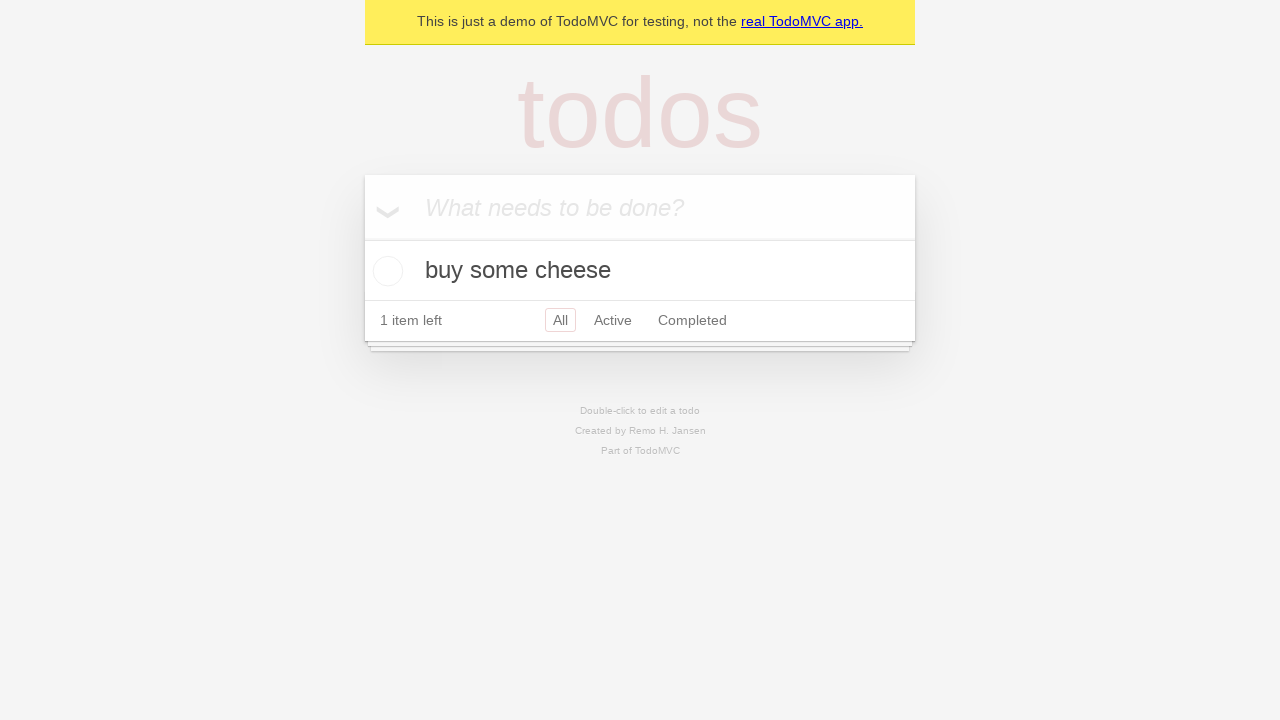

Todo counter element appeared
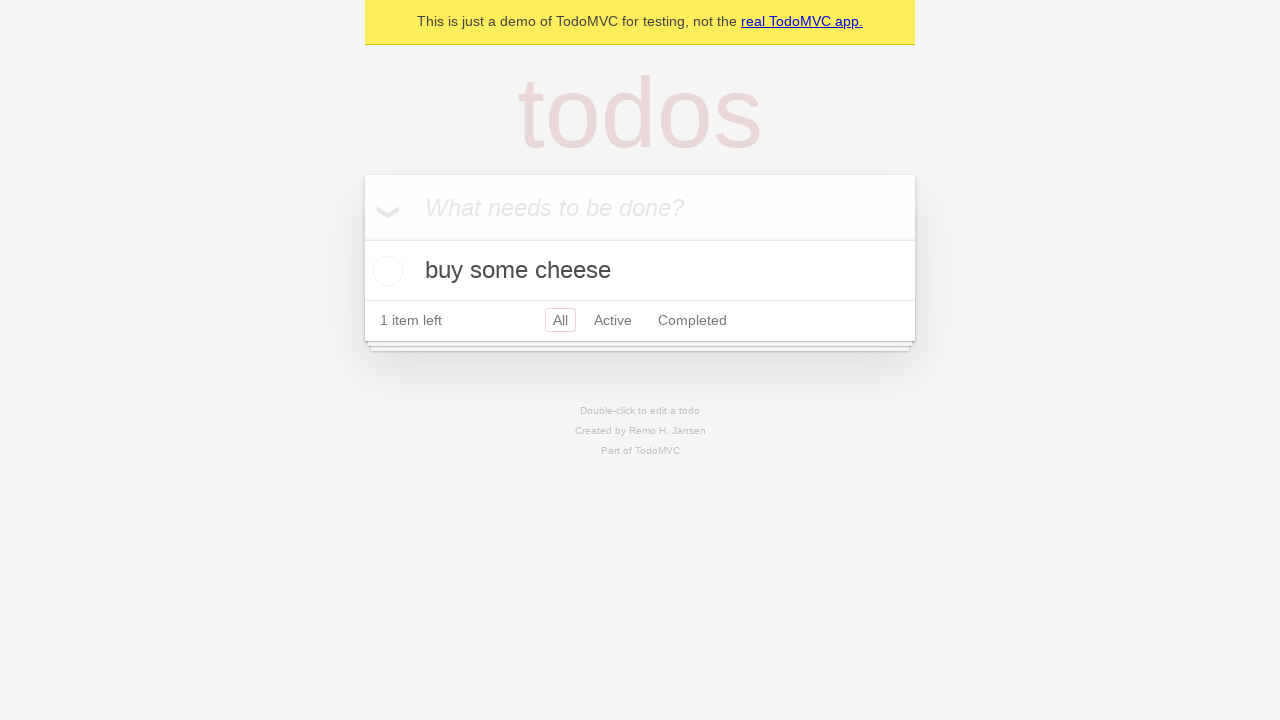

Filled new todo input with 'feed the cat' on .new-todo
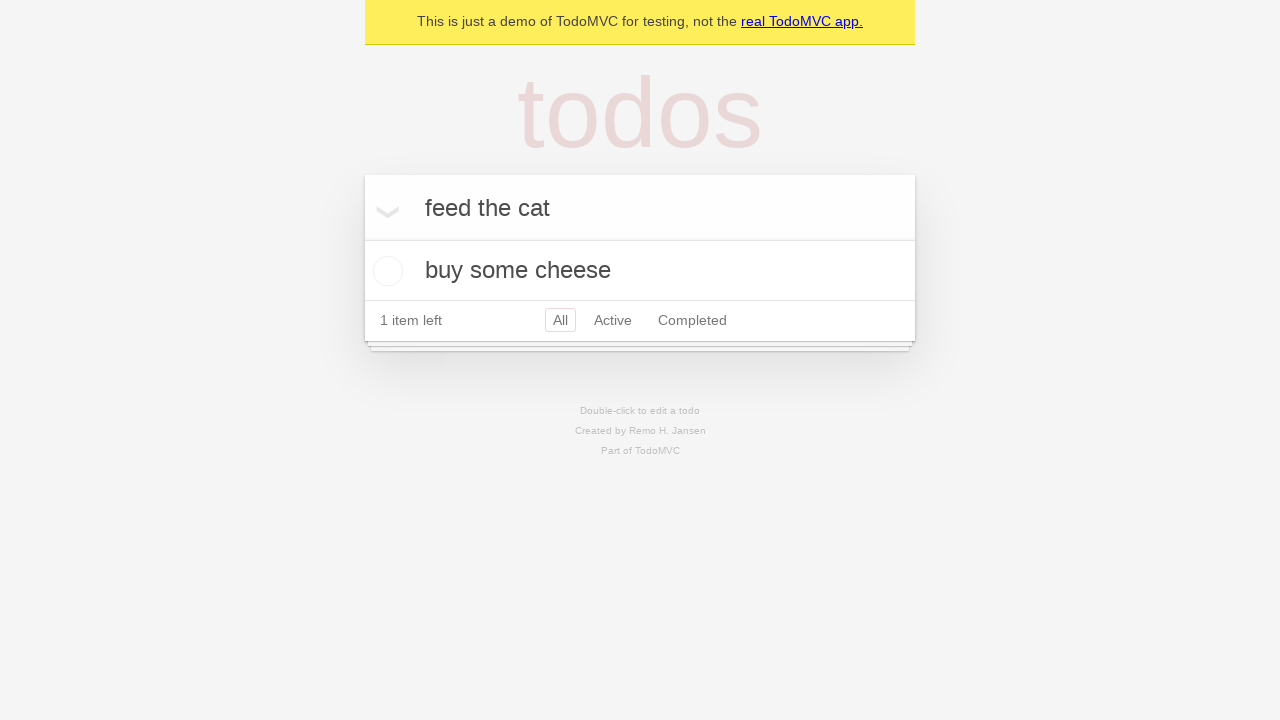

Pressed Enter to add second todo item on .new-todo
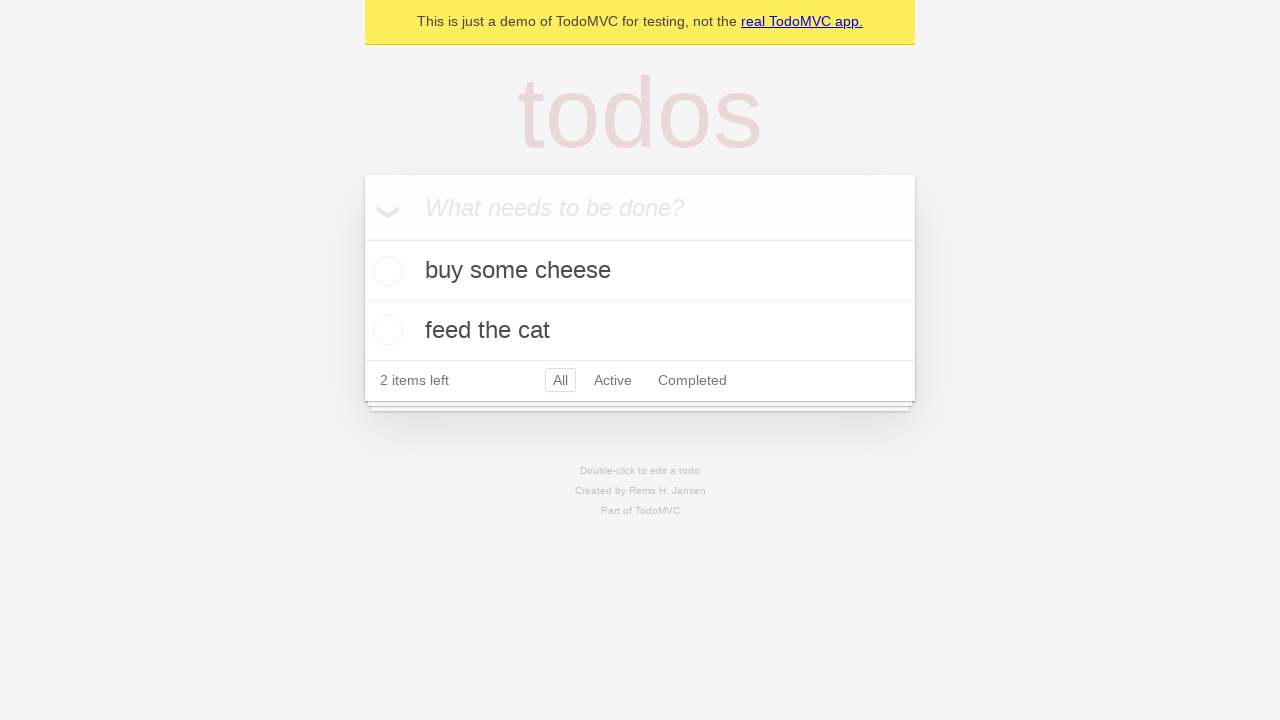

Second todo item appeared in the list
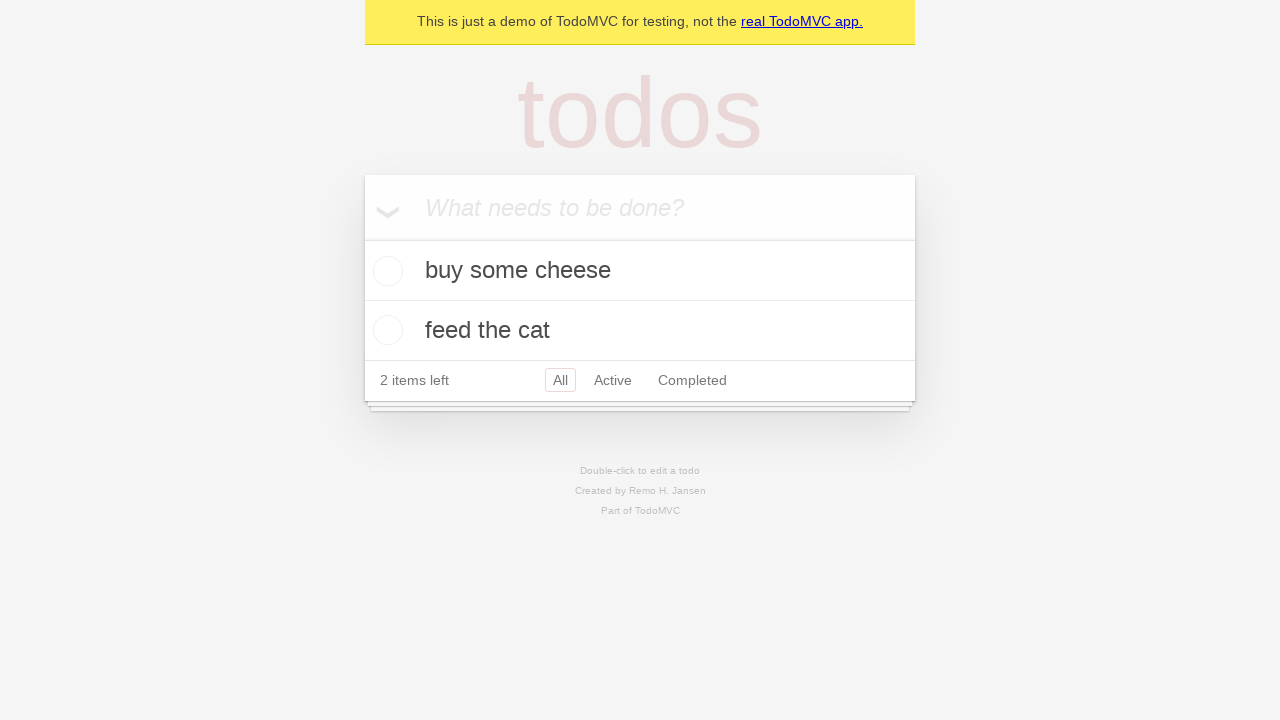

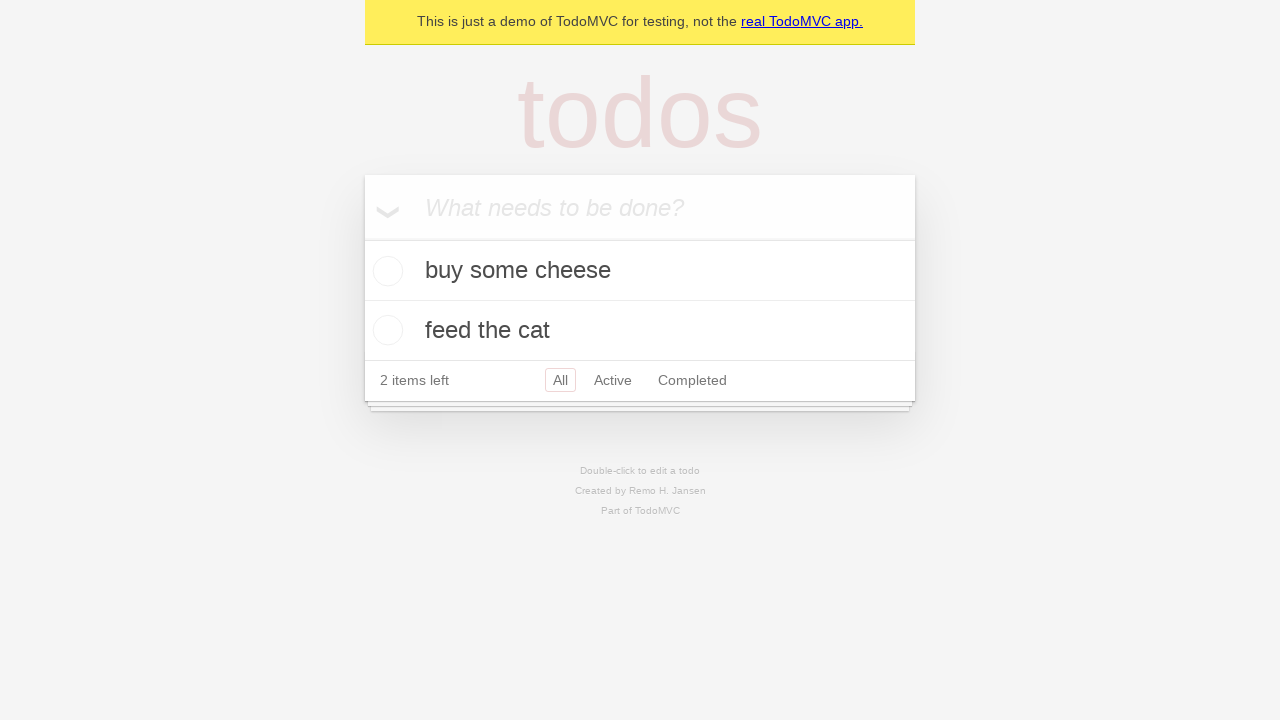